Tests dropdown menu functionality by selecting options using different methods (index, value, visible text) and verifying the dropdown contains expected options

Starting URL: https://the-internet.herokuapp.com/dropdown

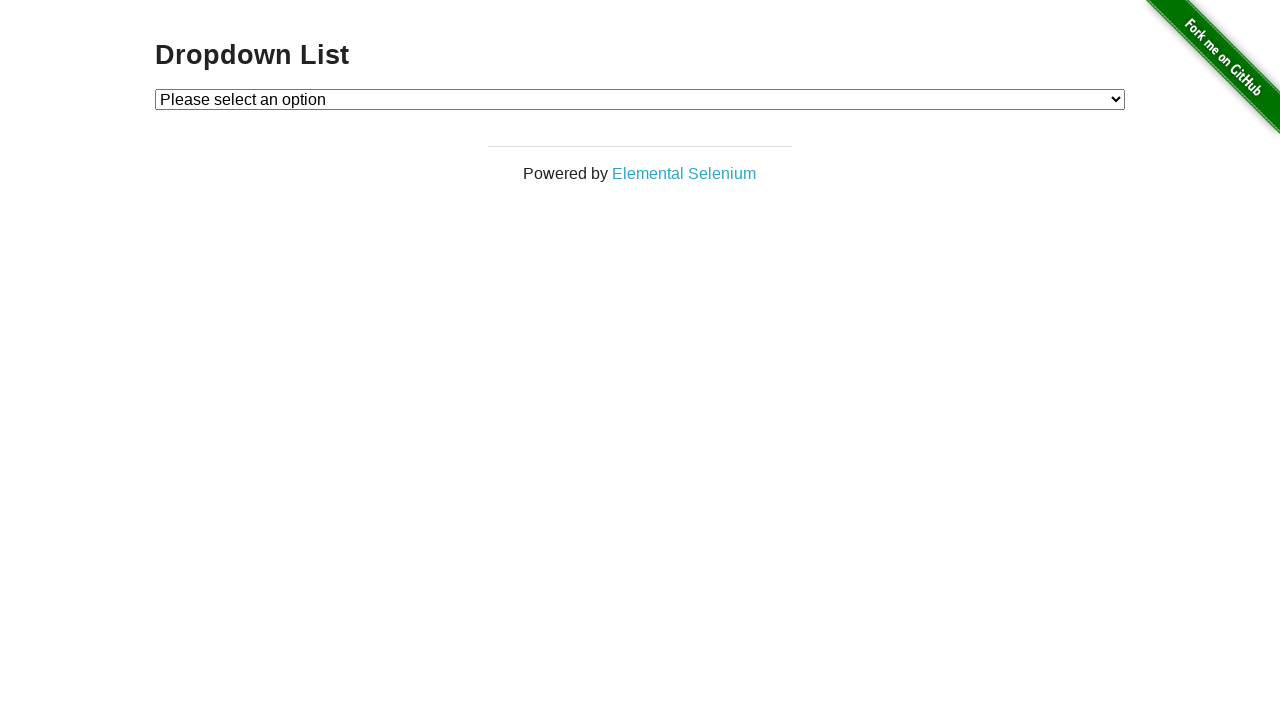

Located dropdown element with id 'dropdown'
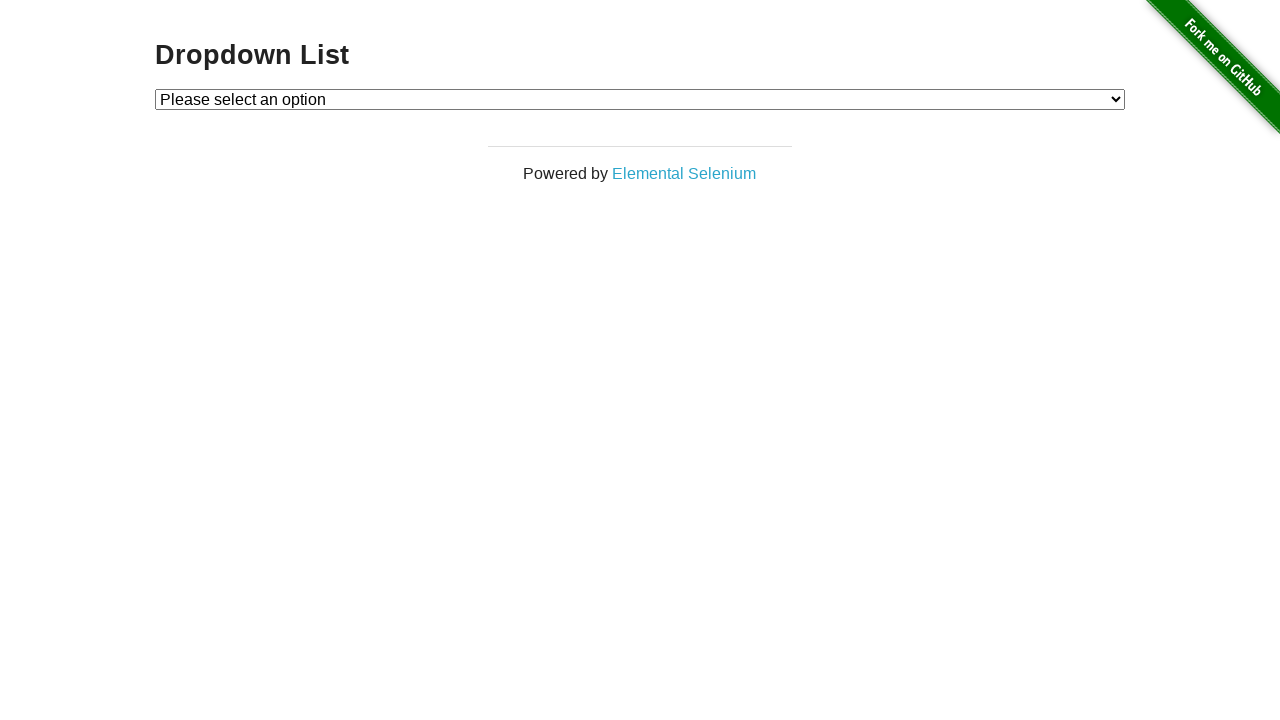

Selected Option 1 using index 1 on #dropdown
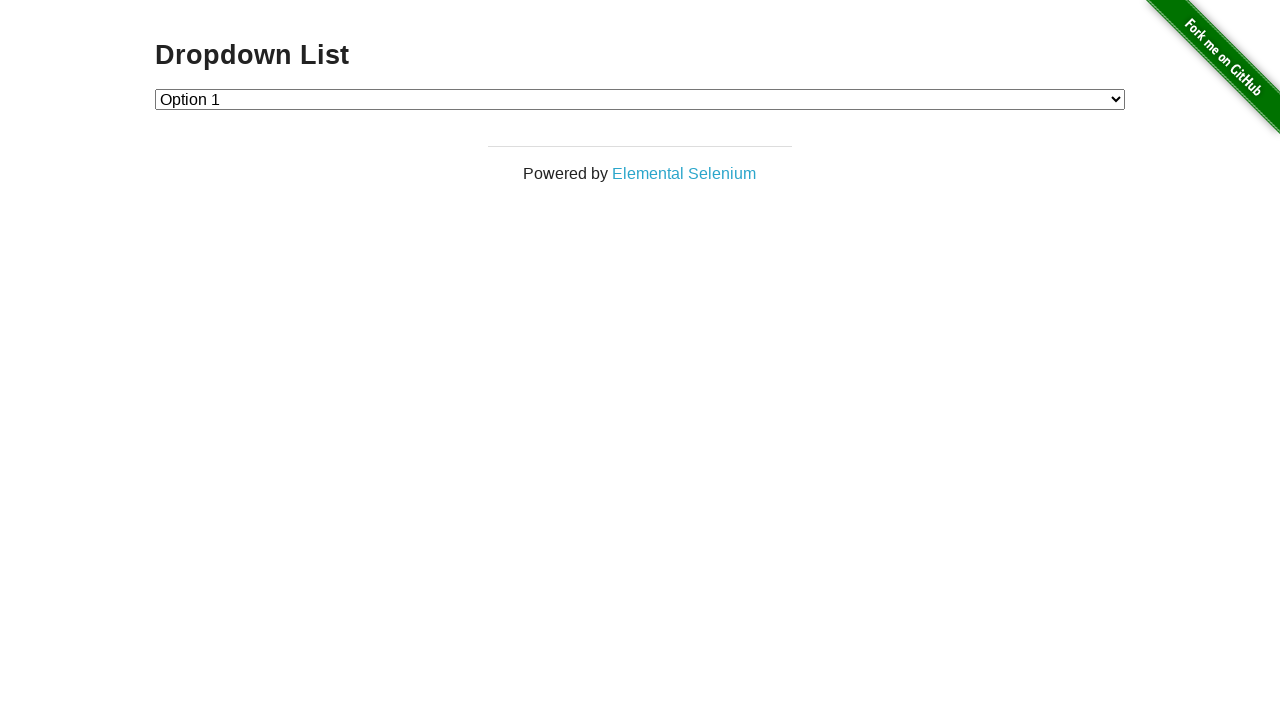

Selected Option 2 using value attribute '2' on #dropdown
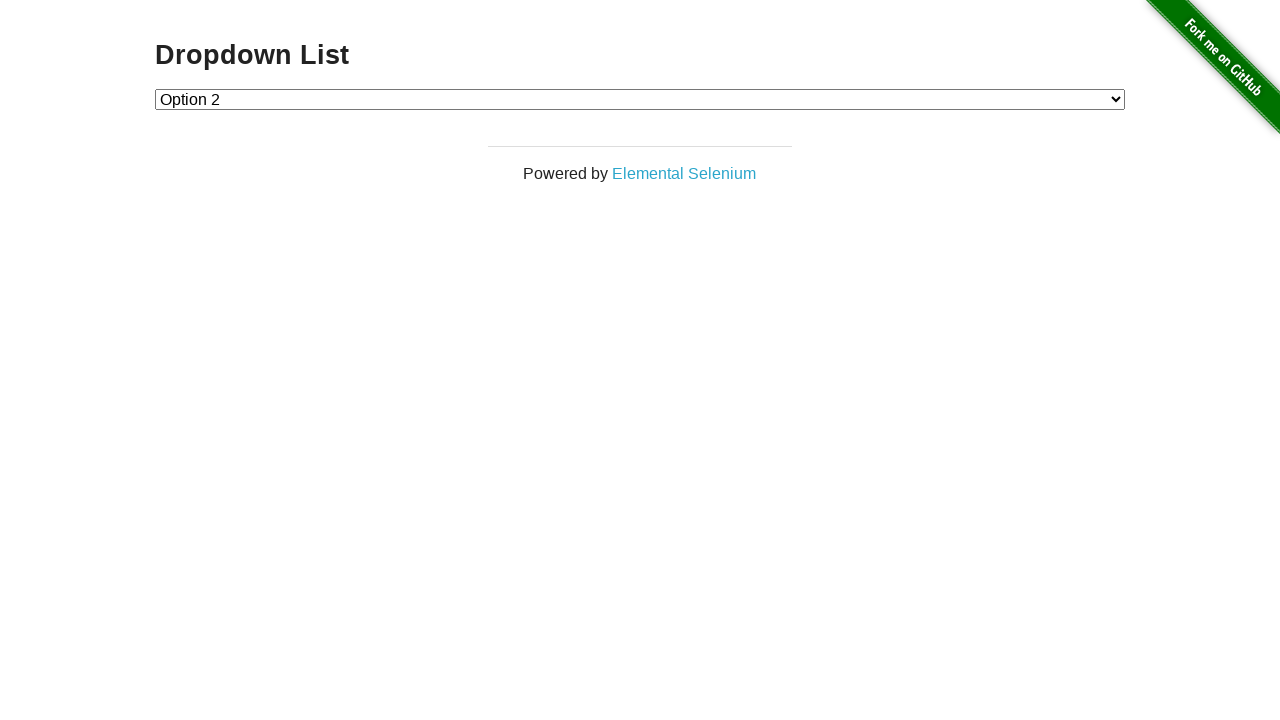

Selected Option 1 using visible text label on #dropdown
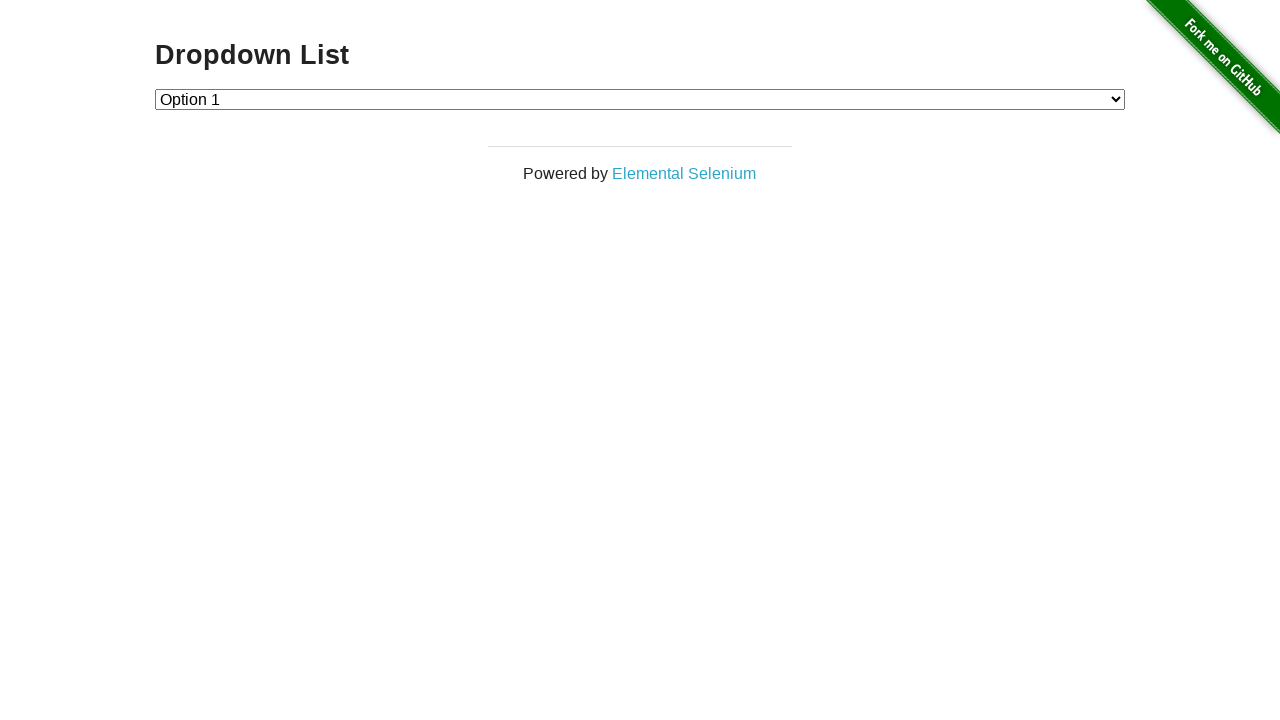

Retrieved all options from dropdown
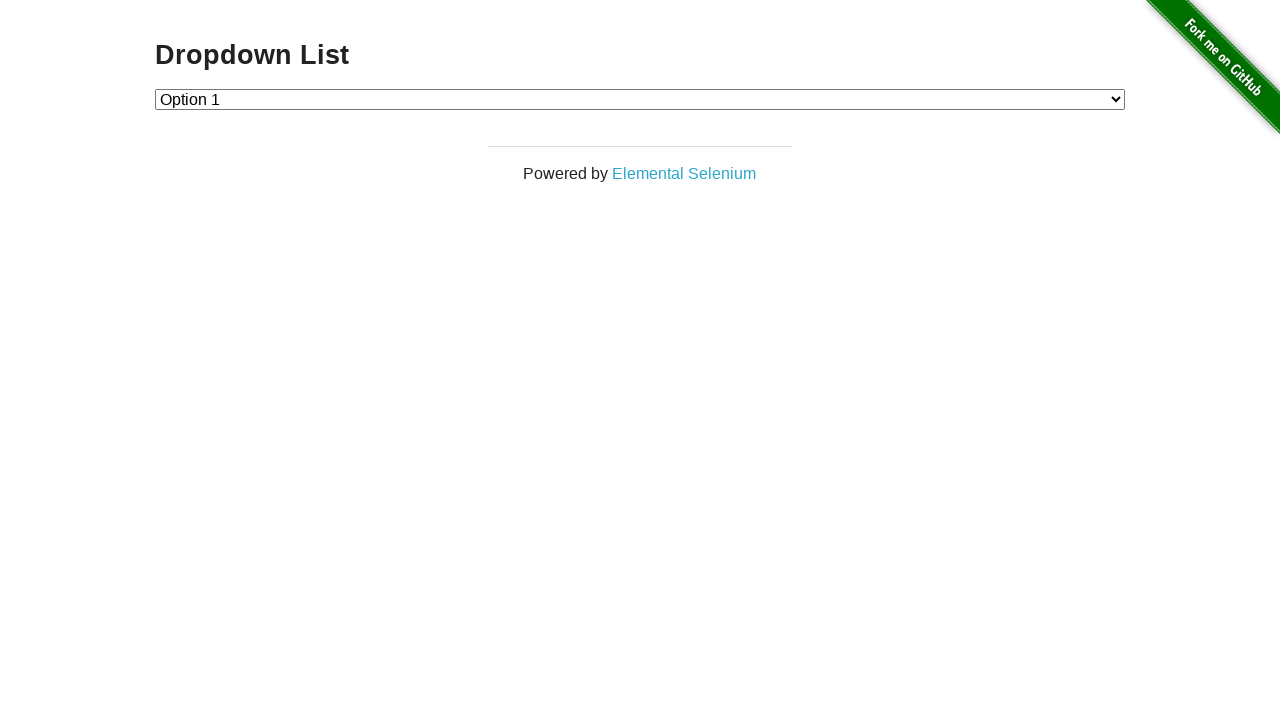

Filtered out placeholder option, found 2 actual options with values
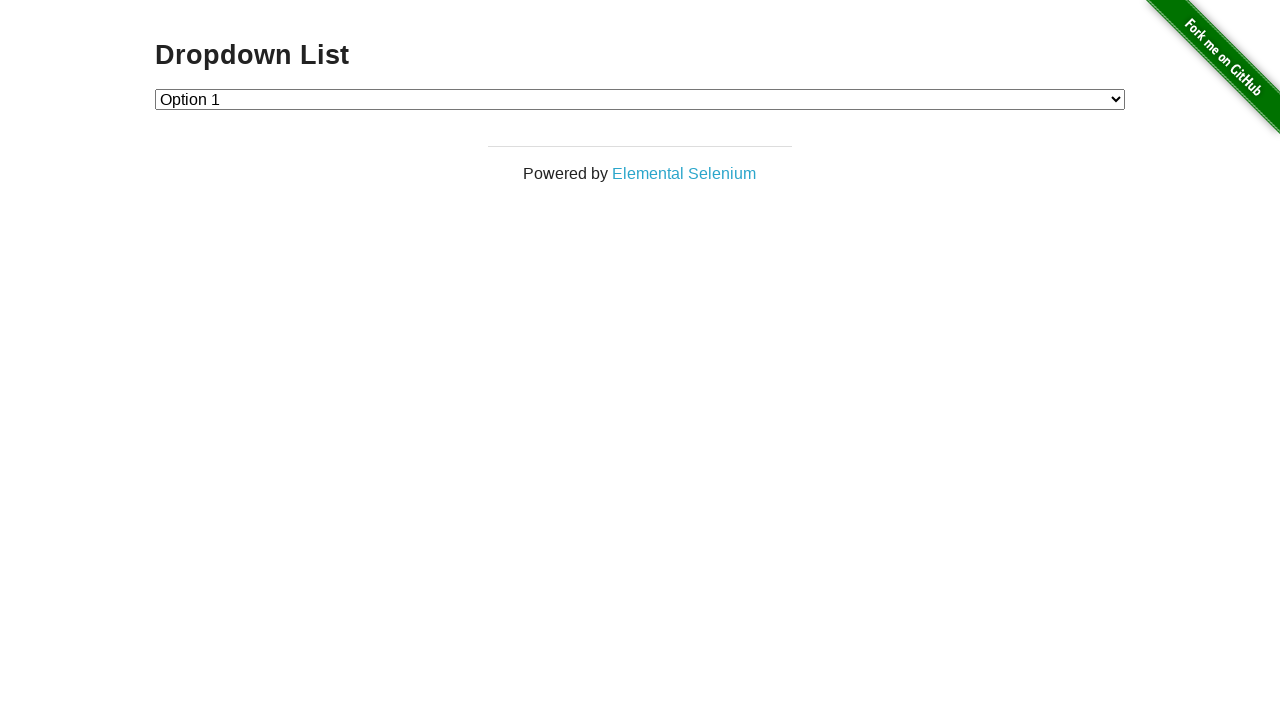

Verified dropdown contains exactly 3 total options
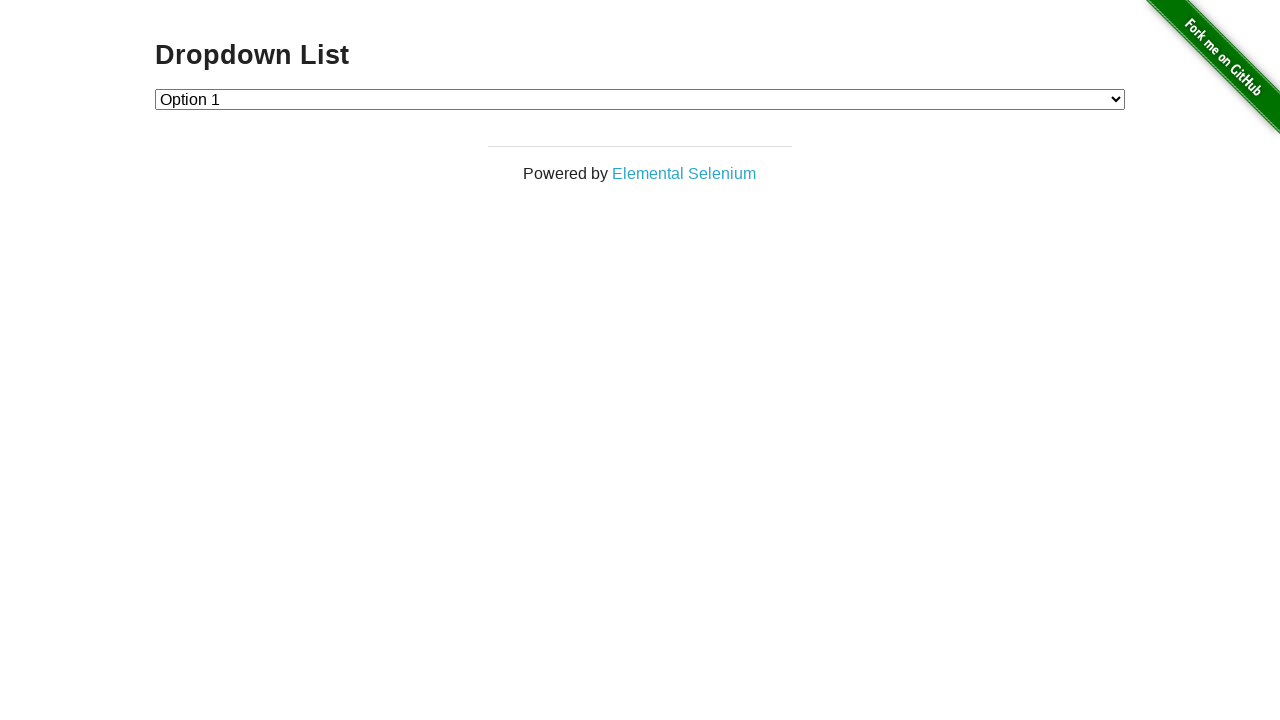

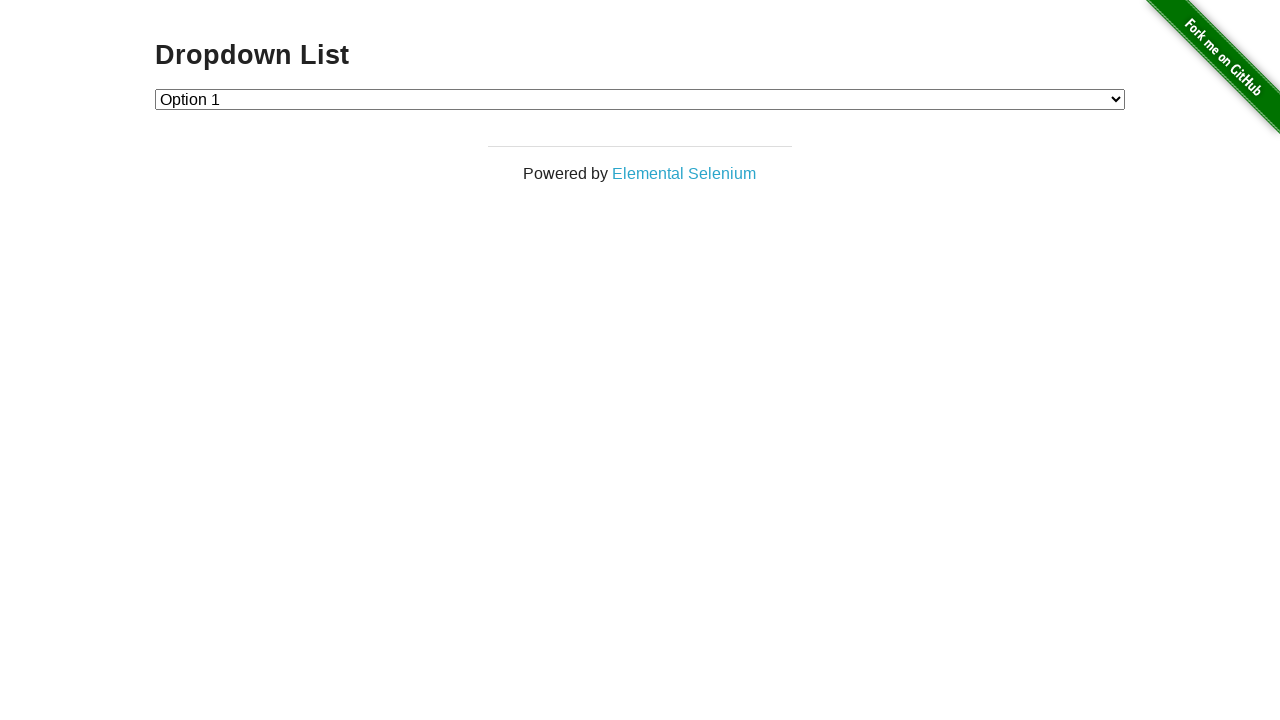